Tests drag and drop functionality on the jQuery UI demo page by dragging an element and dropping it onto a target area, then verifying the drop was successful.

Starting URL: https://jqueryui.com/droppable/

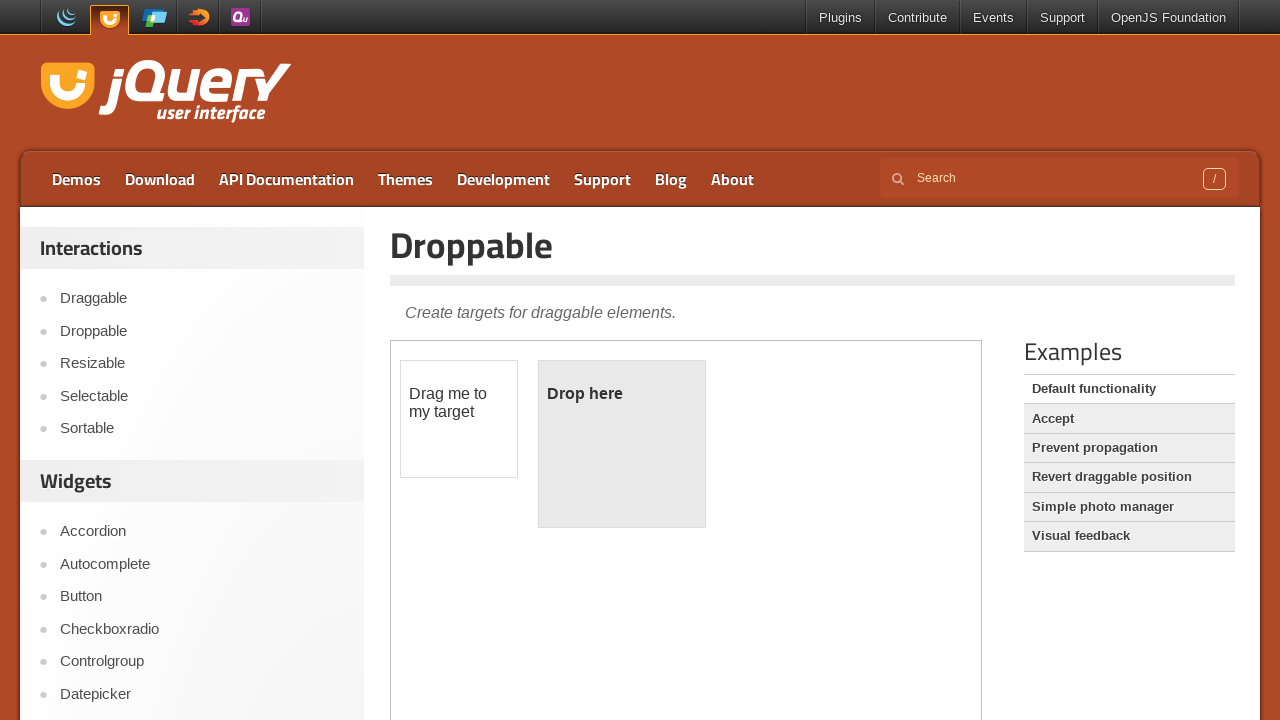

Navigated to jQuery UI droppable demo page
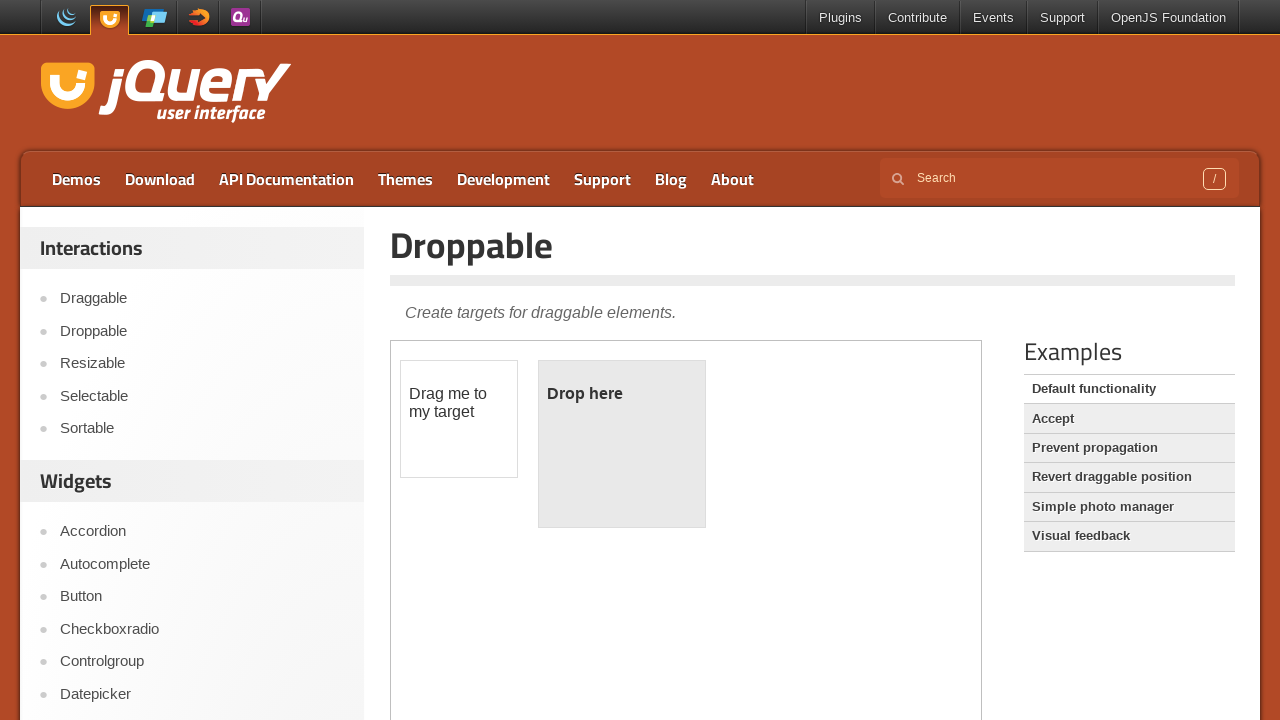

Located the iframe containing the drag and drop demo
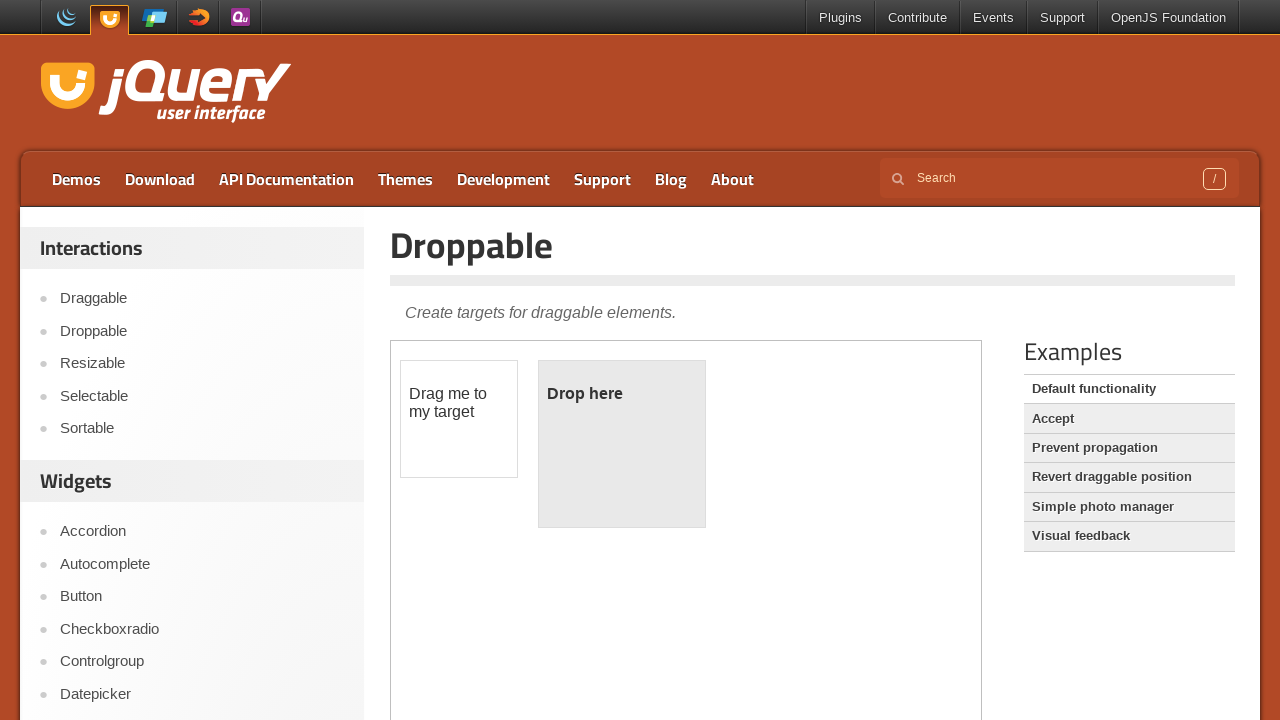

Located the draggable element
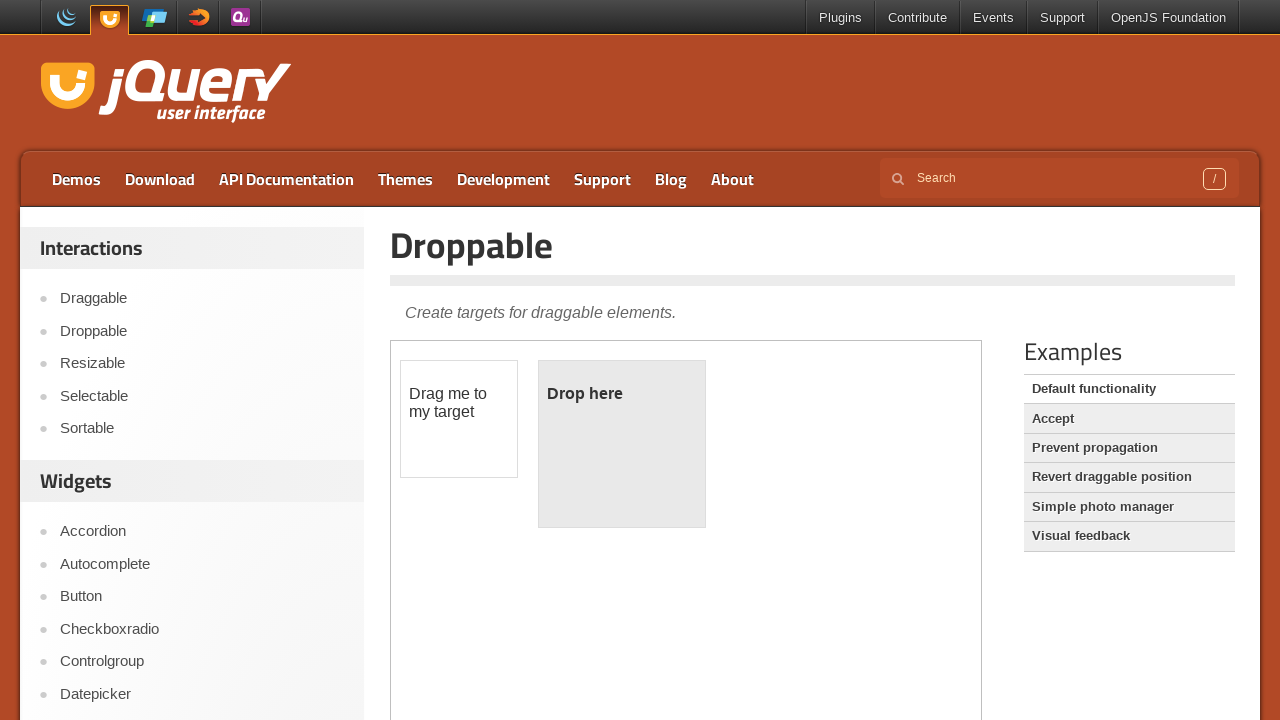

Located the droppable target element
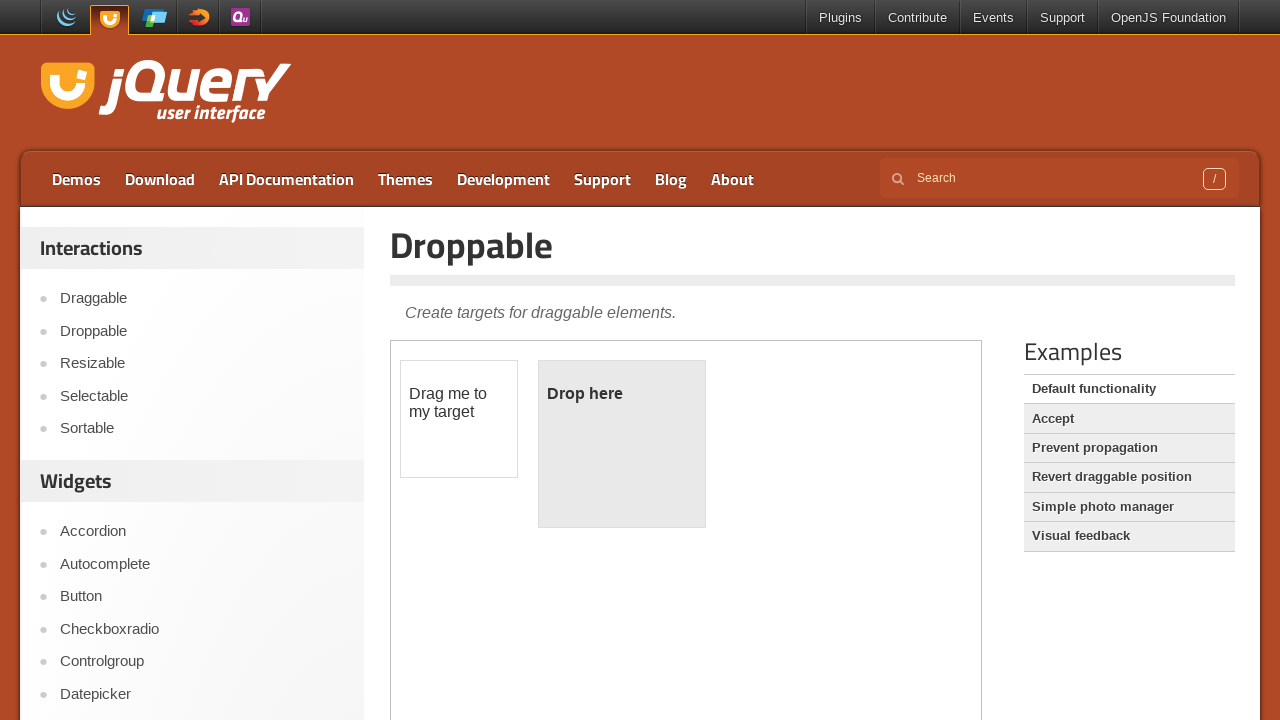

Dragged the draggable element onto the droppable target at (622, 444)
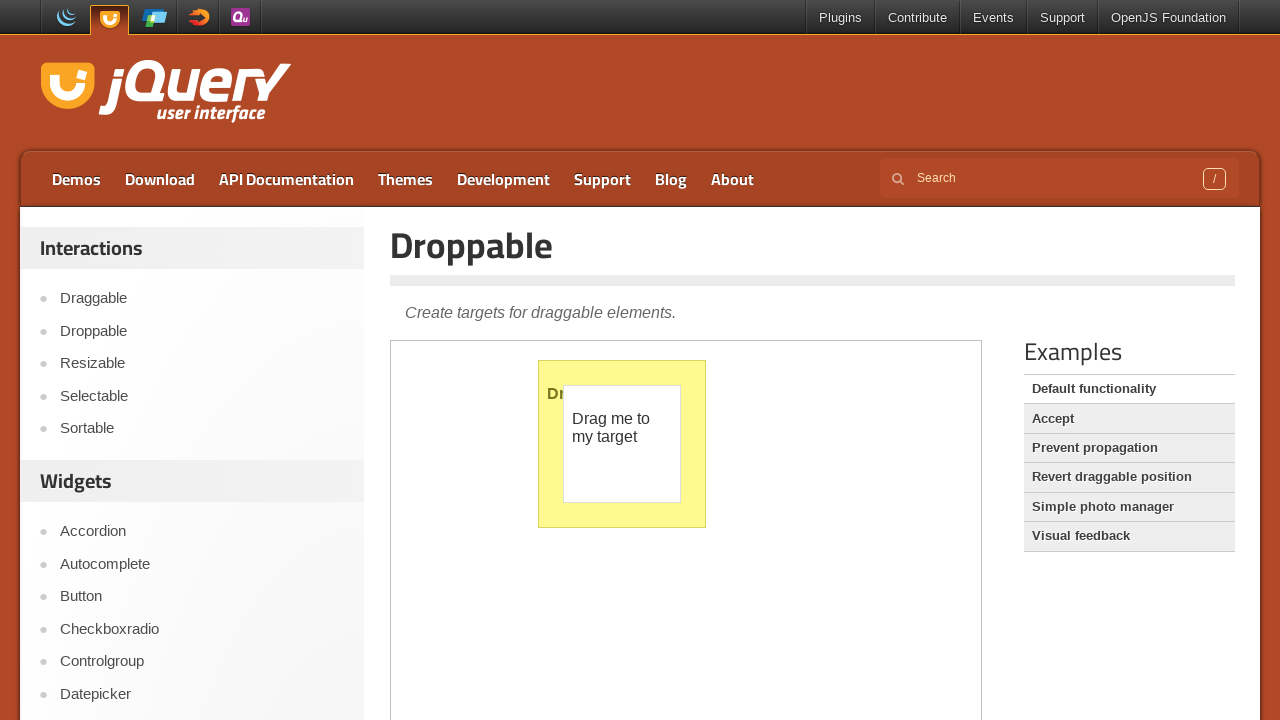

Verified that the drop was successful - droppable element now displays 'Dropped!'
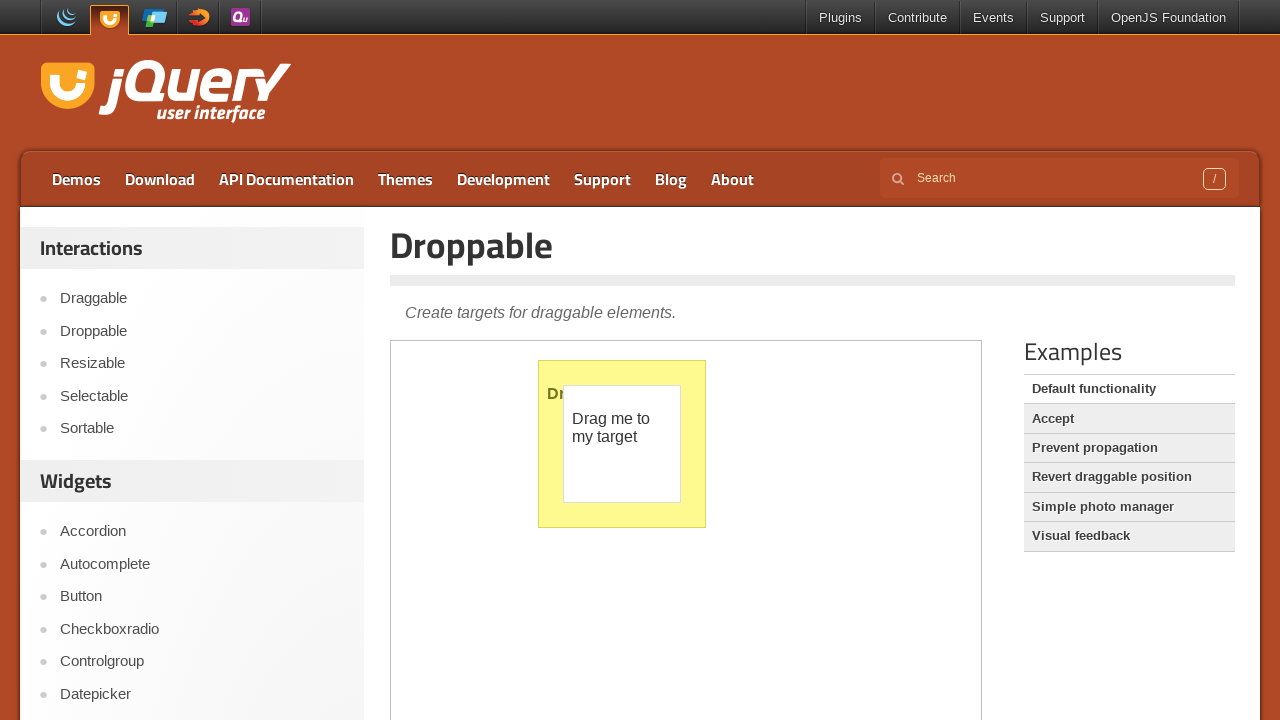

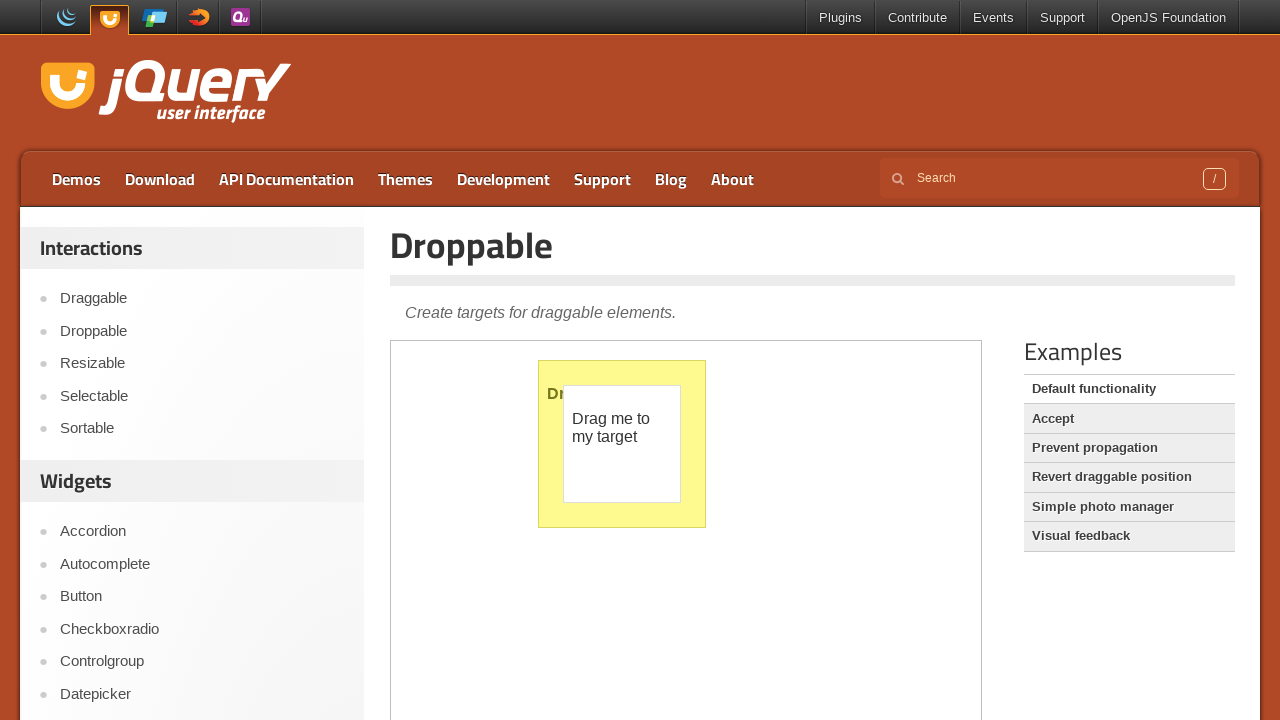